Tests a registration form by filling in first name, last name, and email fields, then submitting the form and verifying the success message

Starting URL: http://suninjuly.github.io/registration1.html

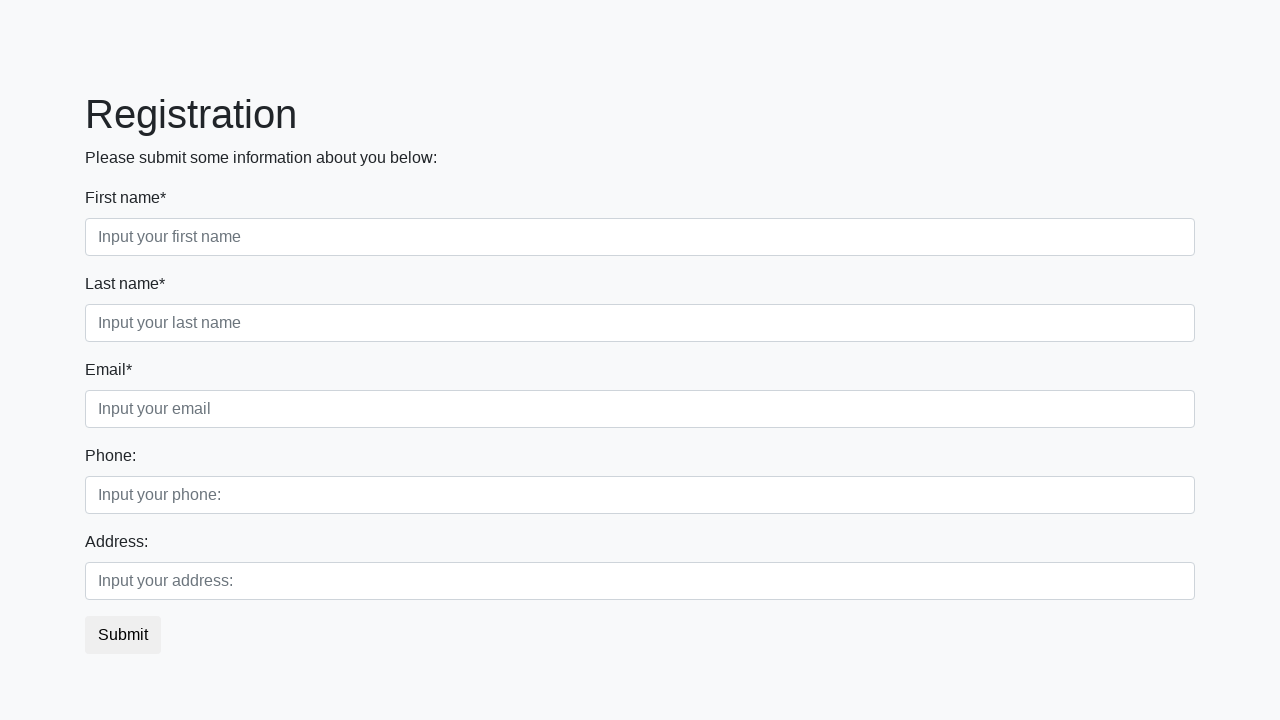

Filled first name field with 'Michael' on .first_block .first
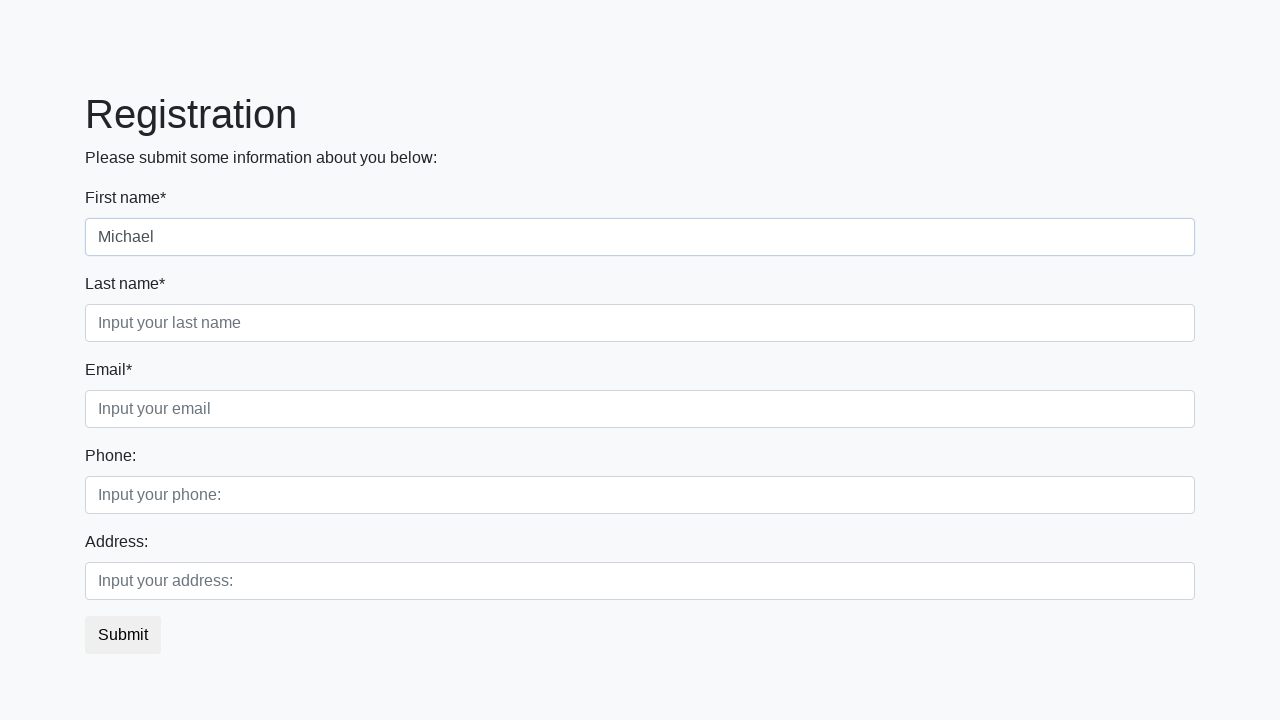

Filled last name field with 'Johnson' on .first_block .second
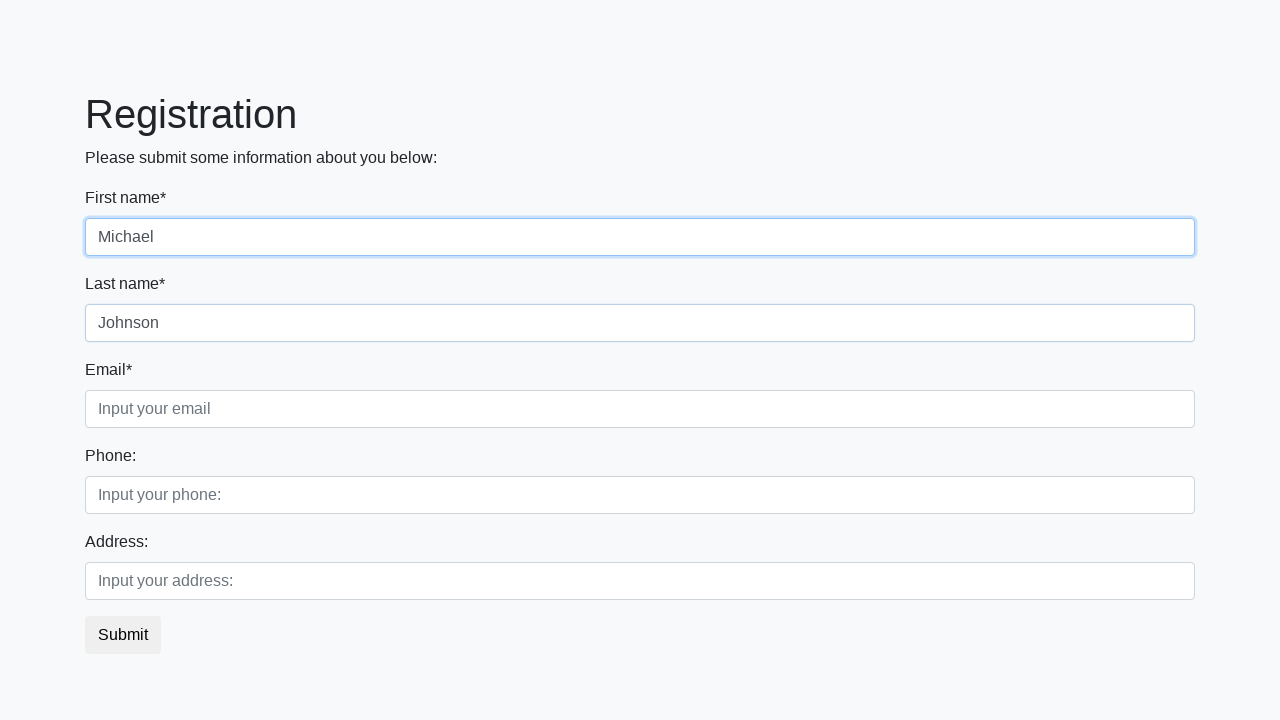

Filled email field with 'michael.johnson@testmail.com' on .first_block .third
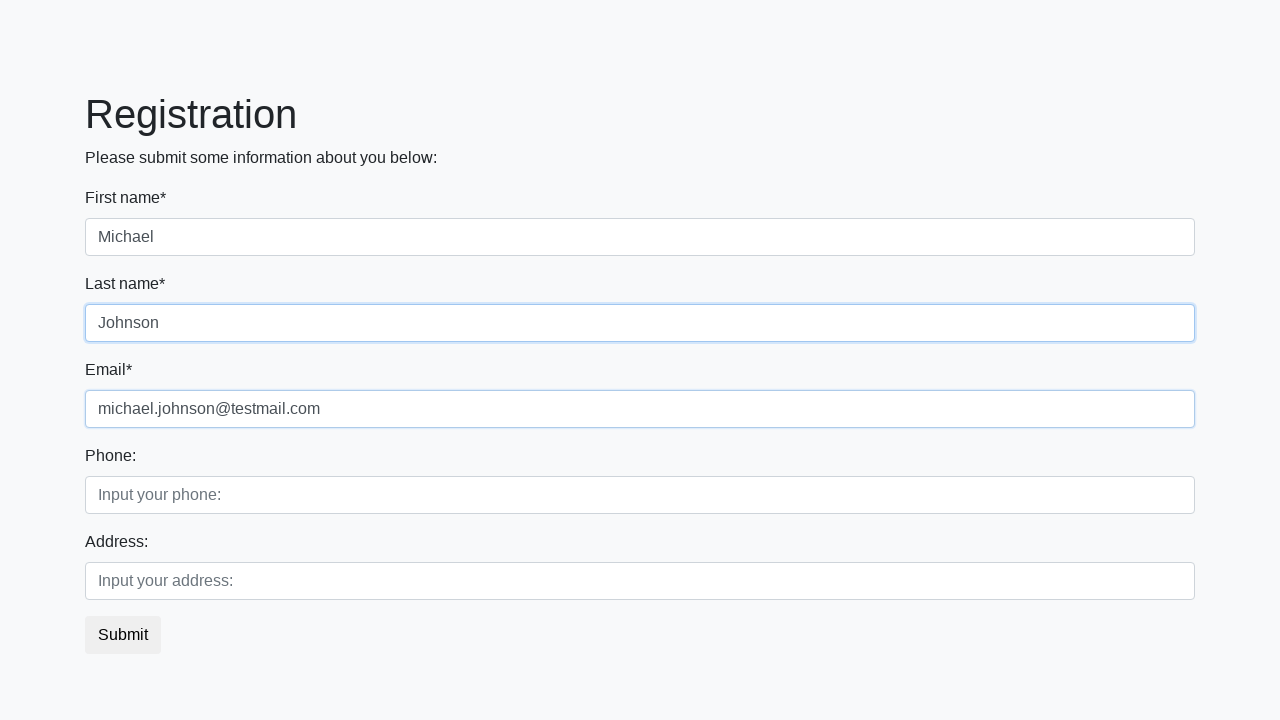

Clicked submit button to register at (123, 635) on button.btn
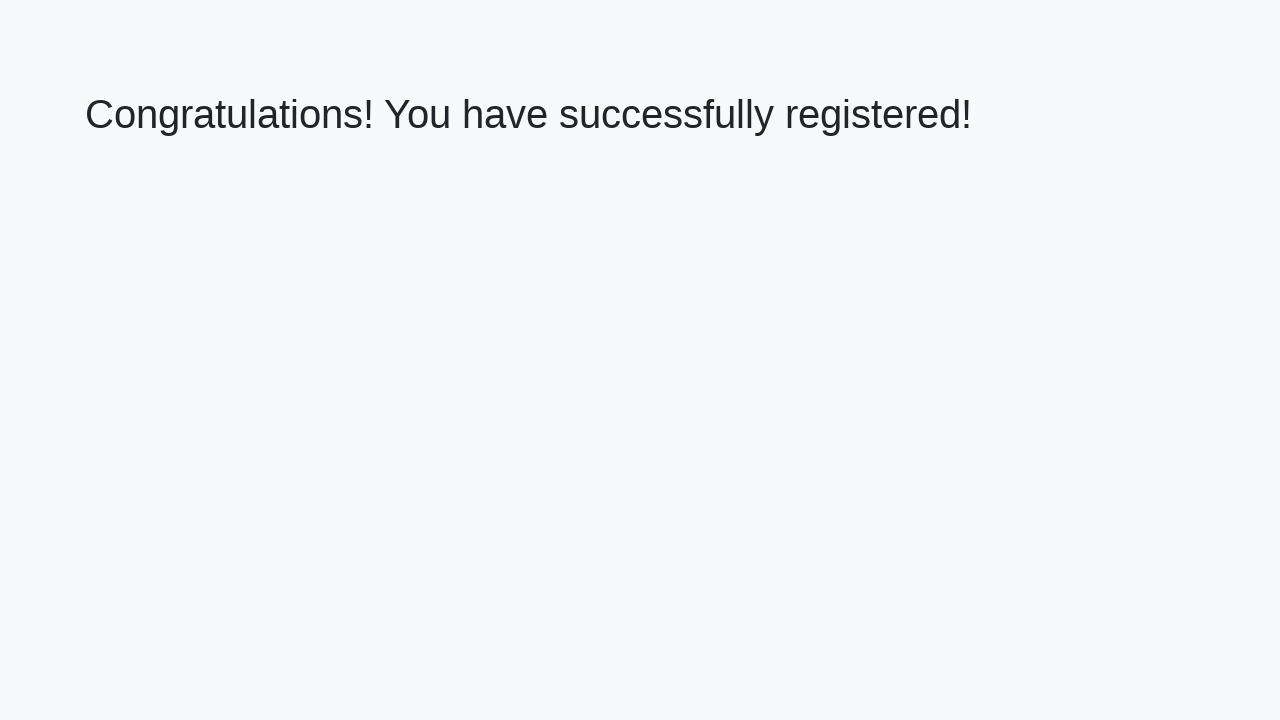

Success message h1 element loaded
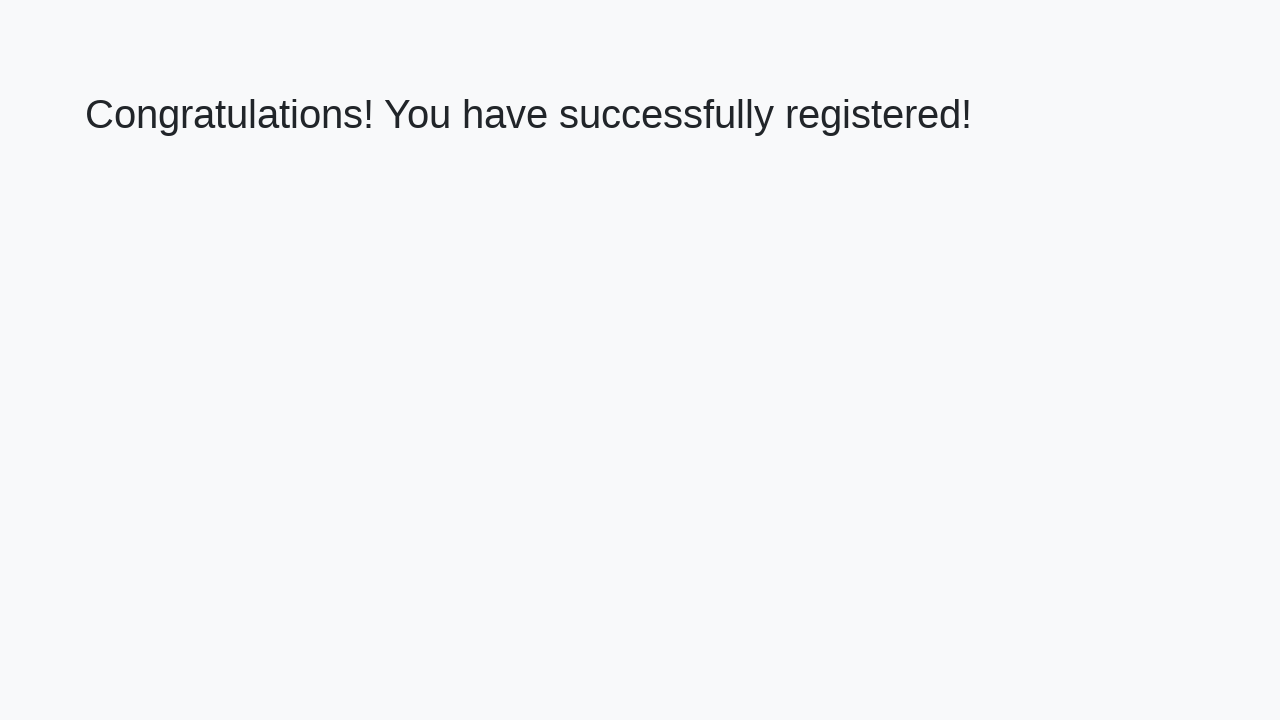

Retrieved success message text
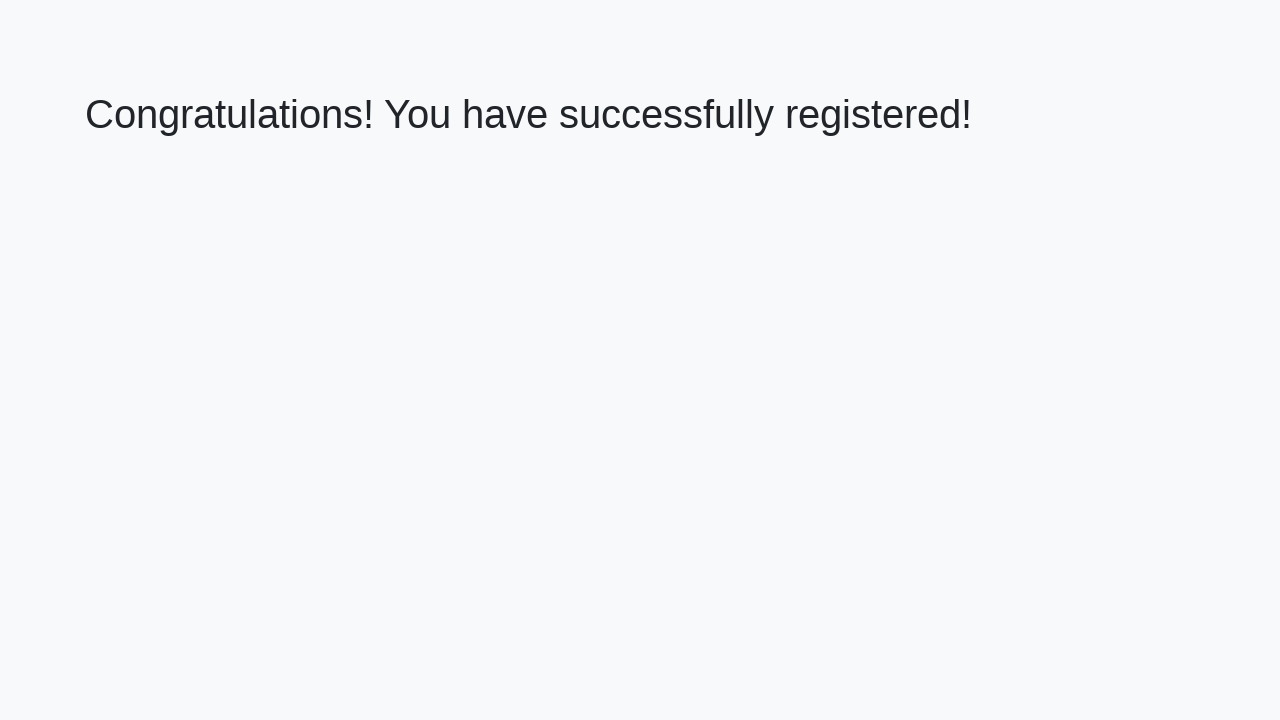

Verified success message: 'Congratulations! You have successfully registered!'
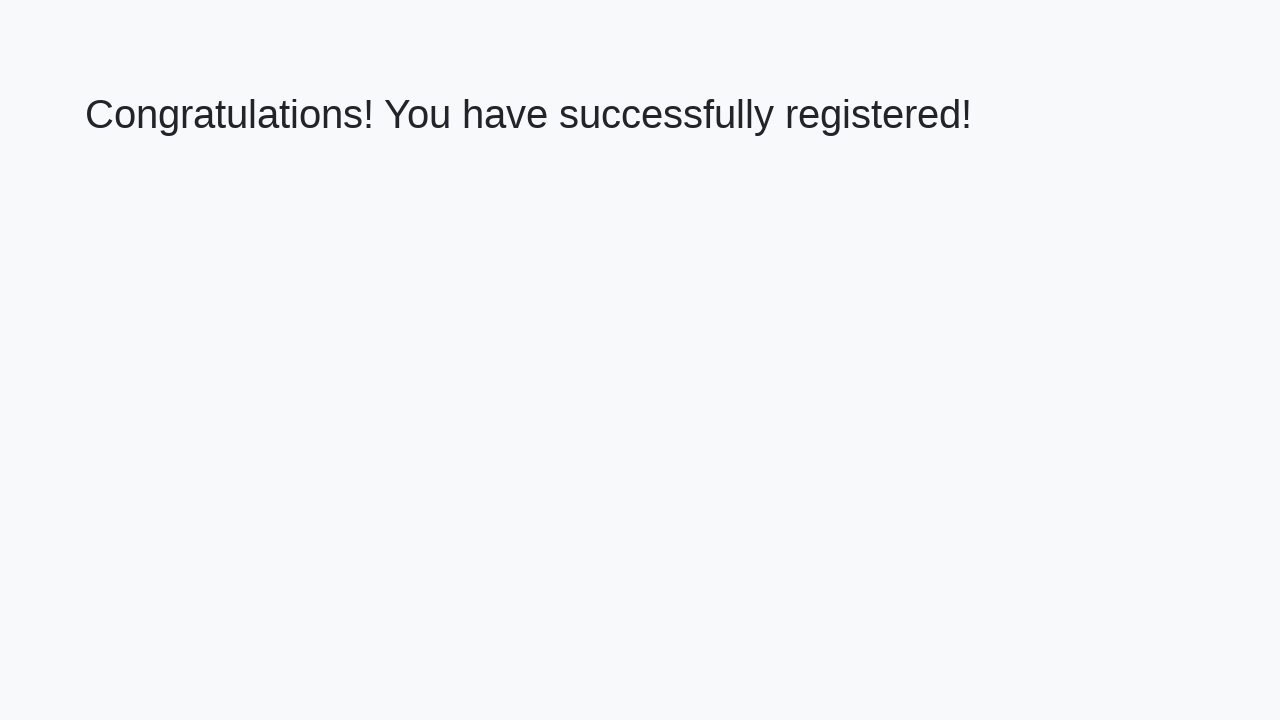

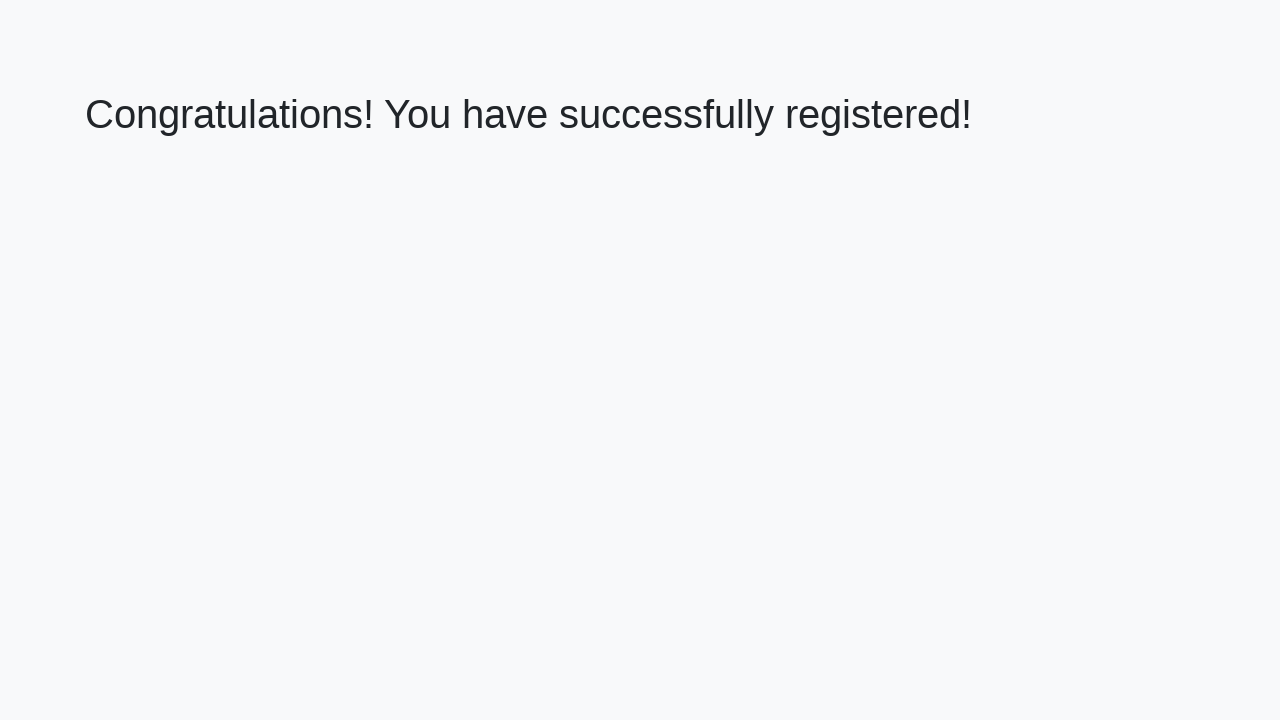